Tests that the Home page contains exactly three sliders by navigating to Shop menu, then clicking Home, and verifying the slider count

Starting URL: http://practice.automationtesting.in/

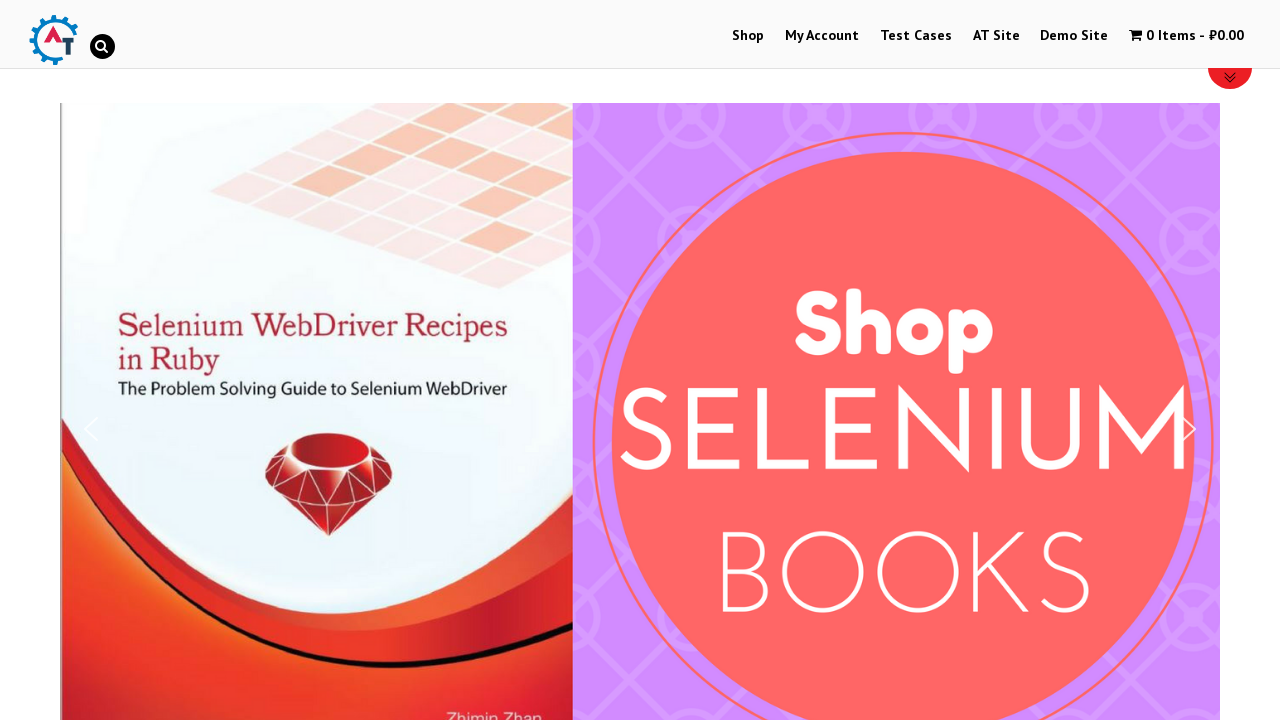

Clicked on Shop menu at (748, 36) on #menu-item-40 a
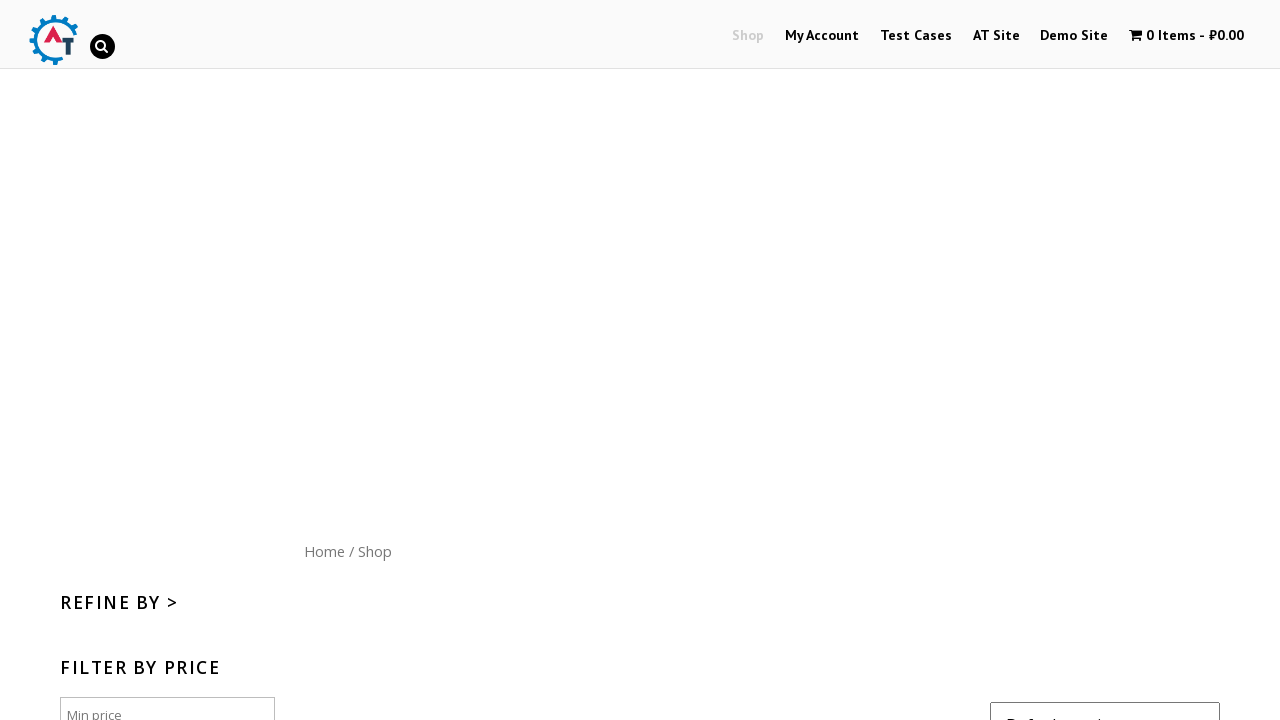

Clicked on Home menu to return to home page at (324, 551) on #content nav a
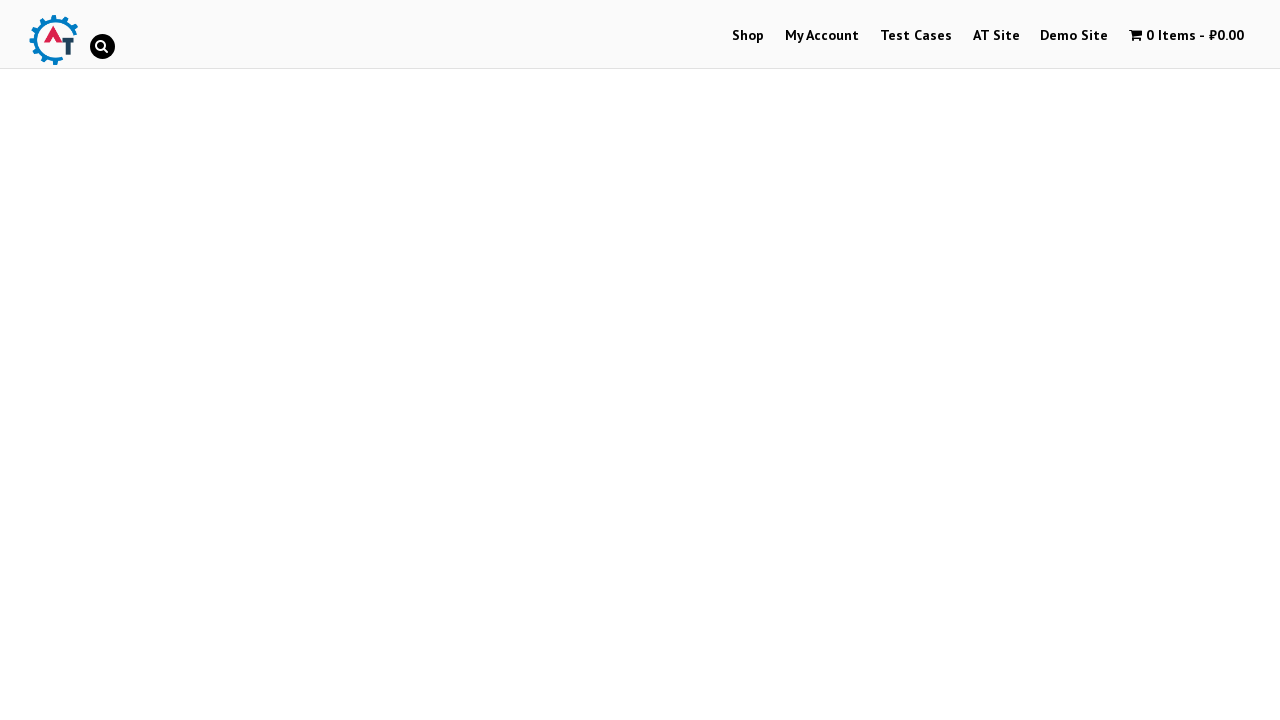

Waited for sliders to load
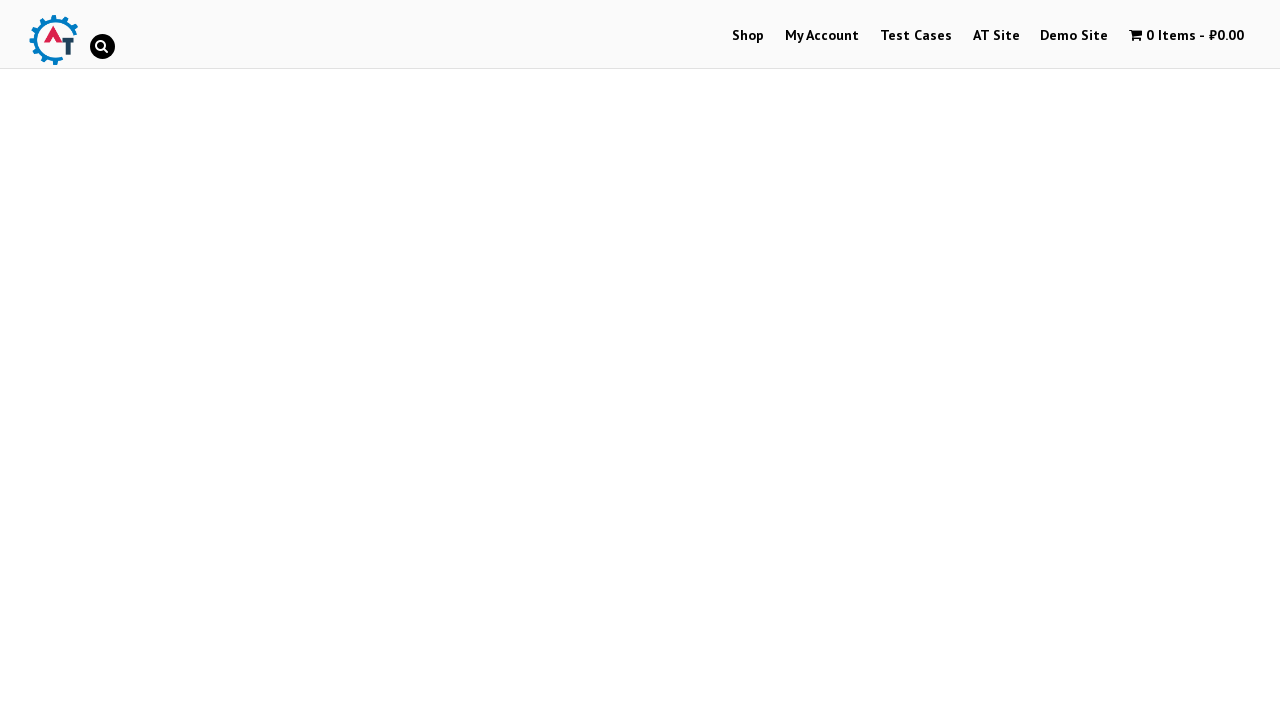

Located all slider elements (found 3 sliders)
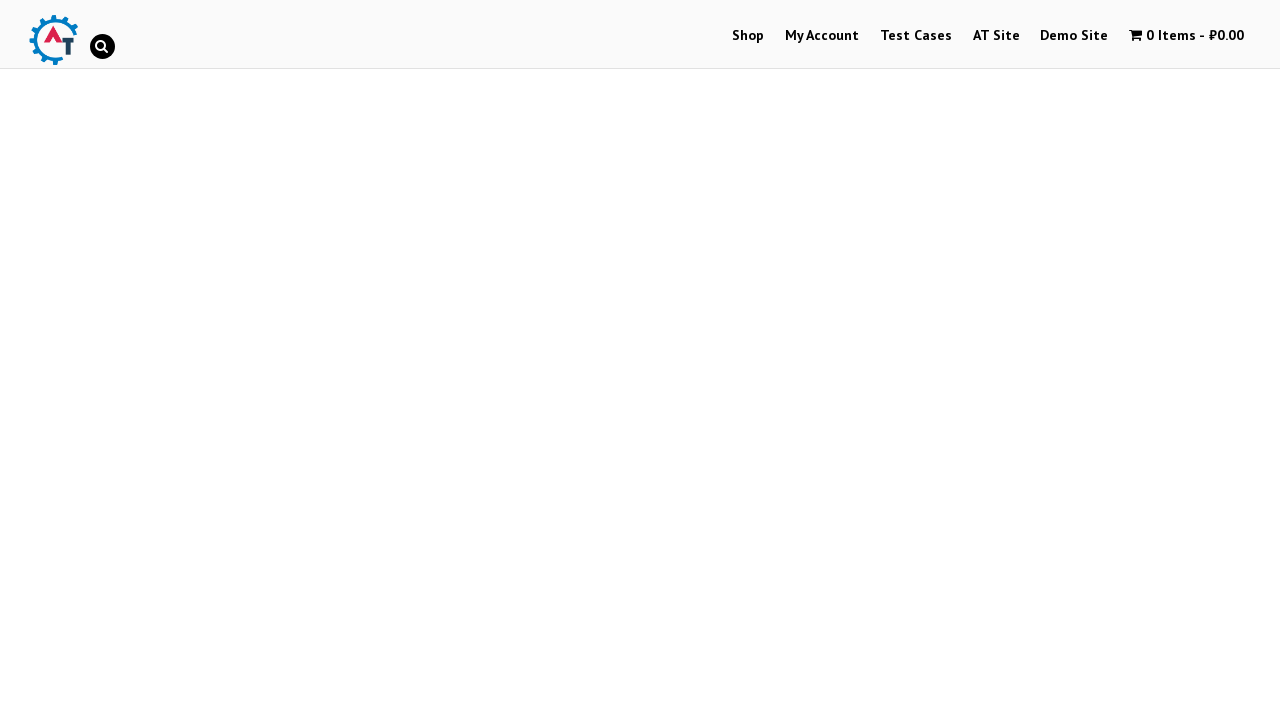

Verified that exactly 3 sliders are present on the Home page
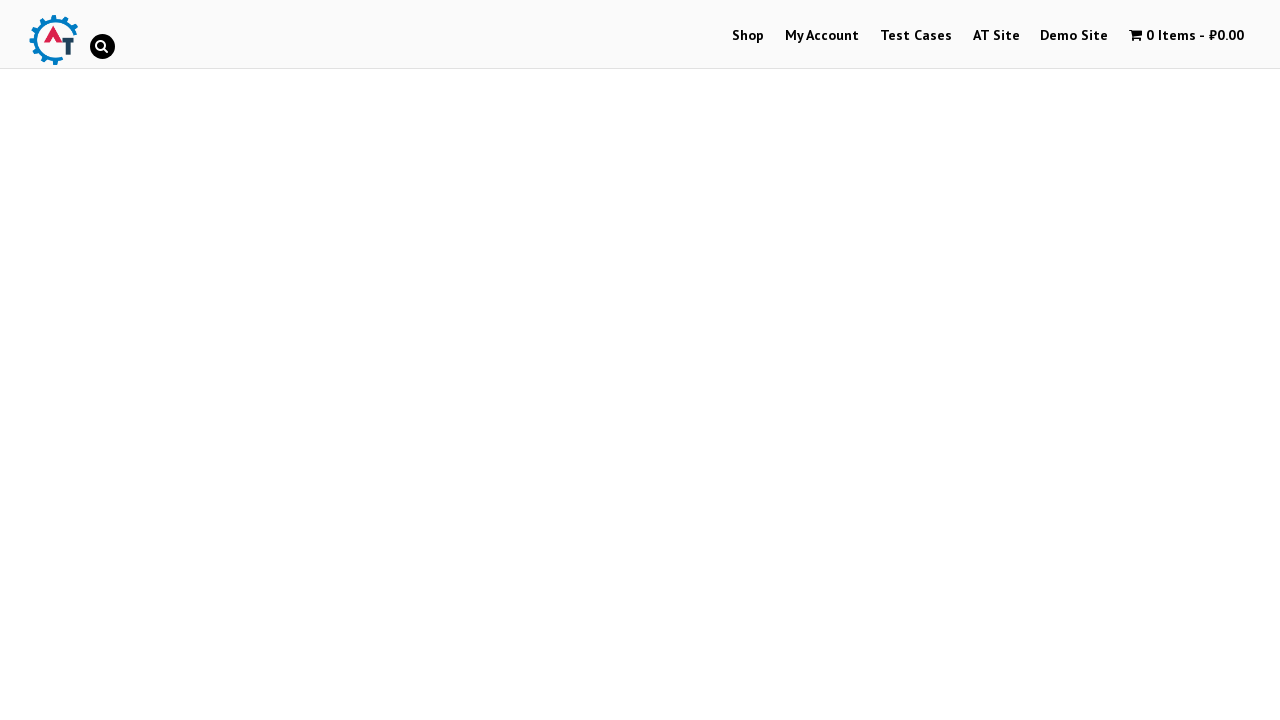

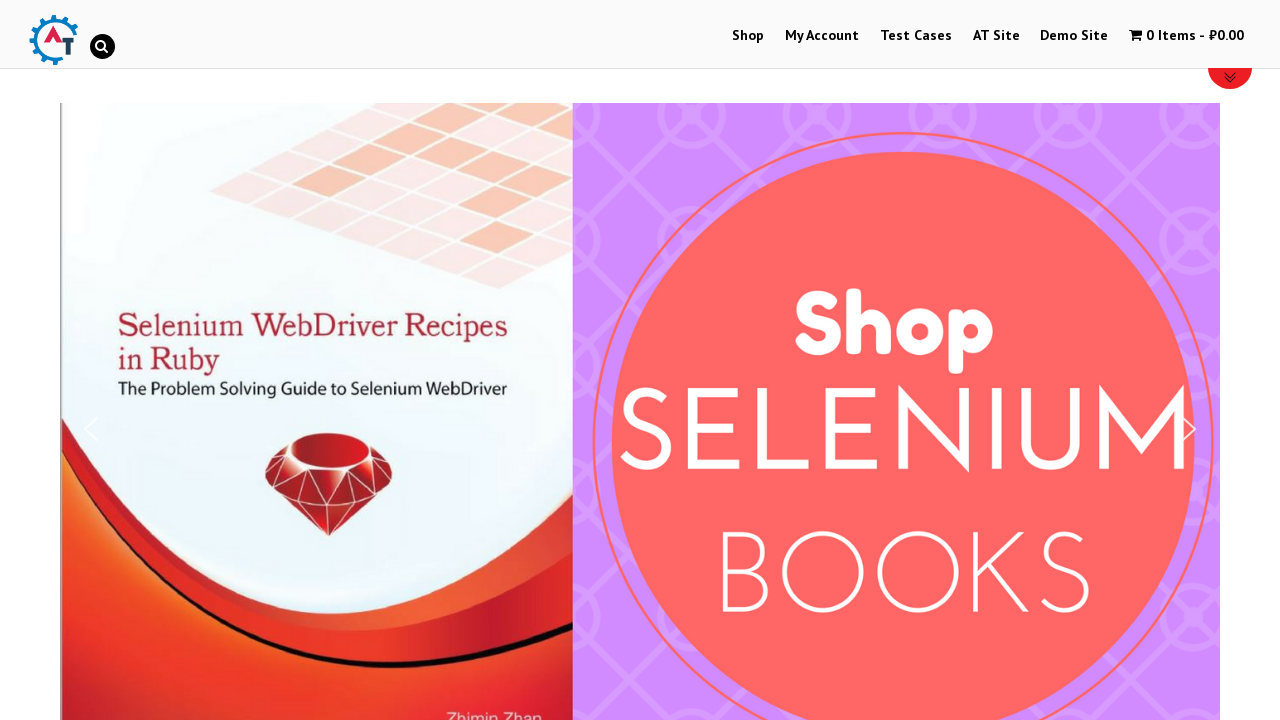